Tests a math puzzle page by reading two numbers displayed on the page, calculating their sum, selecting the result from a dropdown menu, and submitting the answer.

Starting URL: http://suninjuly.github.io/selects1.html

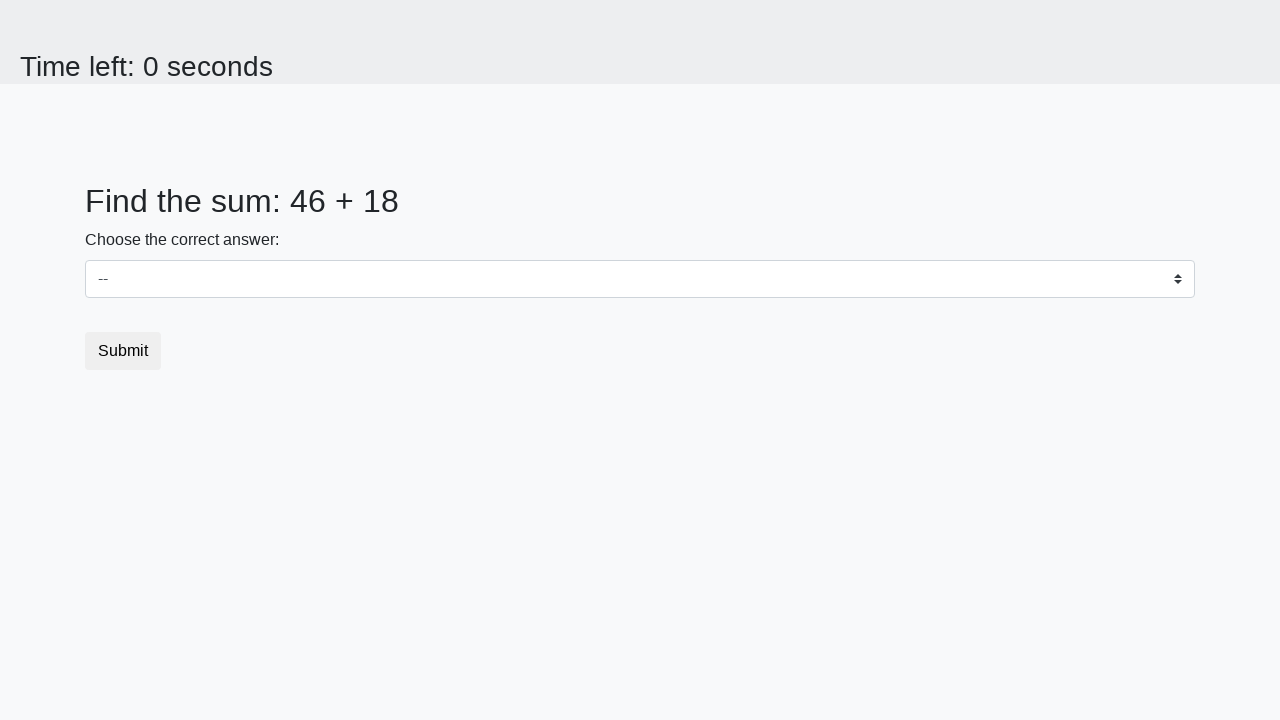

Retrieved first number from #num1 element
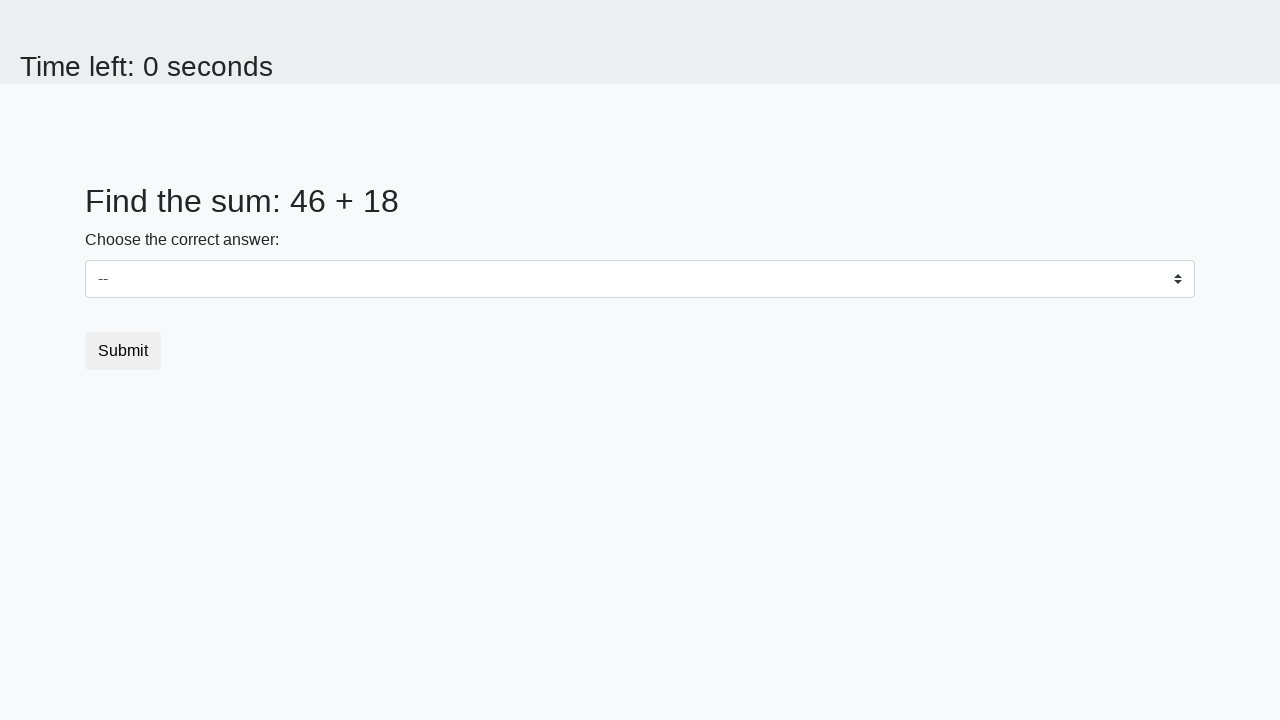

Retrieved second number from #num2 element
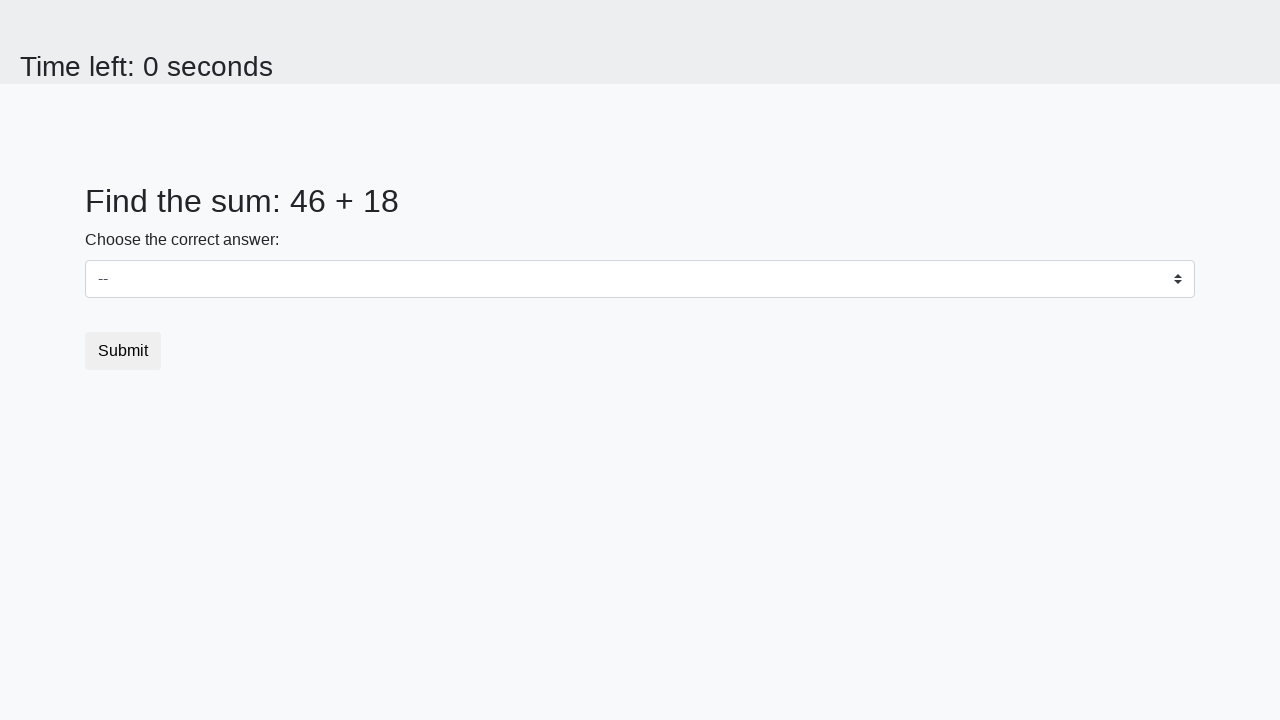

Calculated sum: 46 + 18 = 64
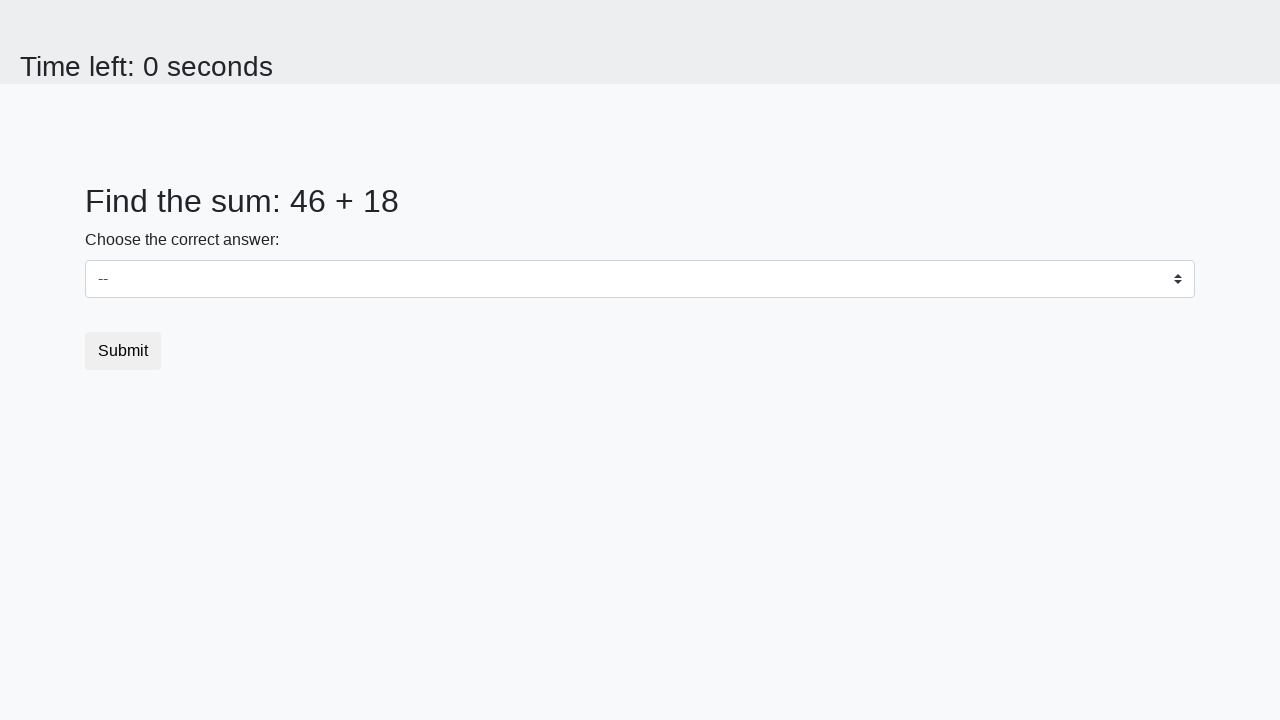

Selected sum value 64 from dropdown menu on select
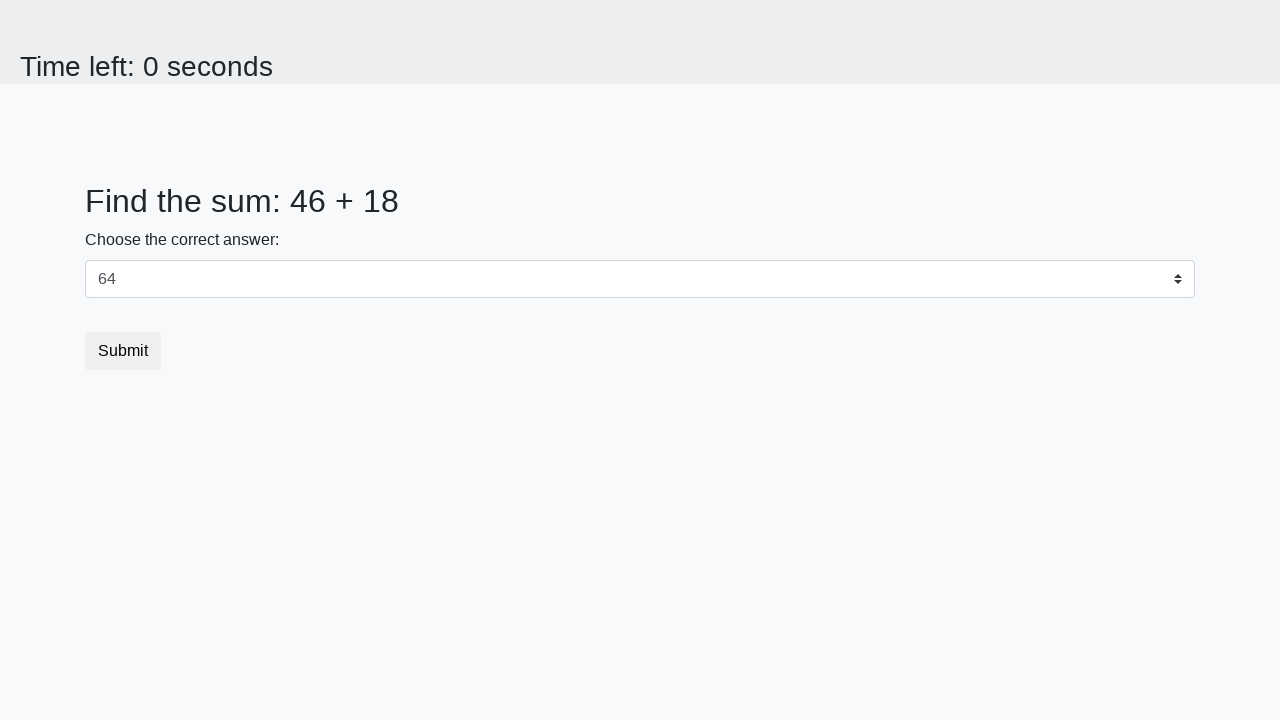

Clicked submit button to submit the answer at (123, 351) on button
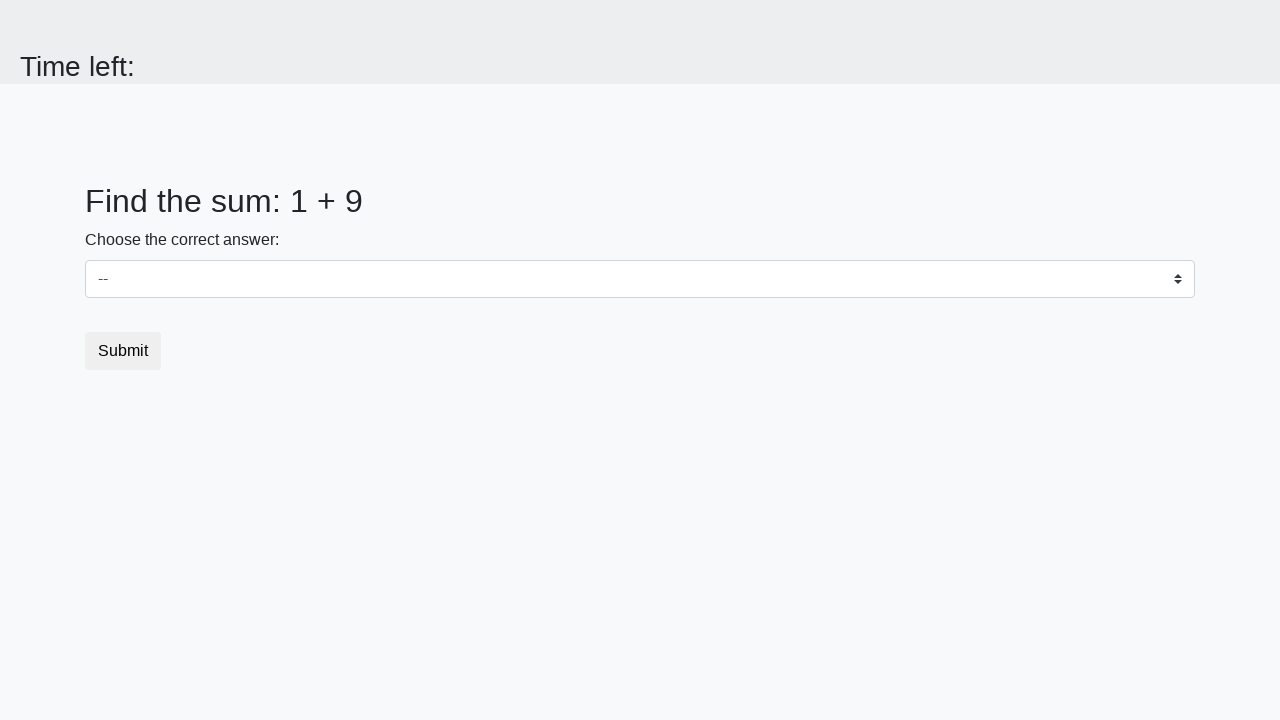

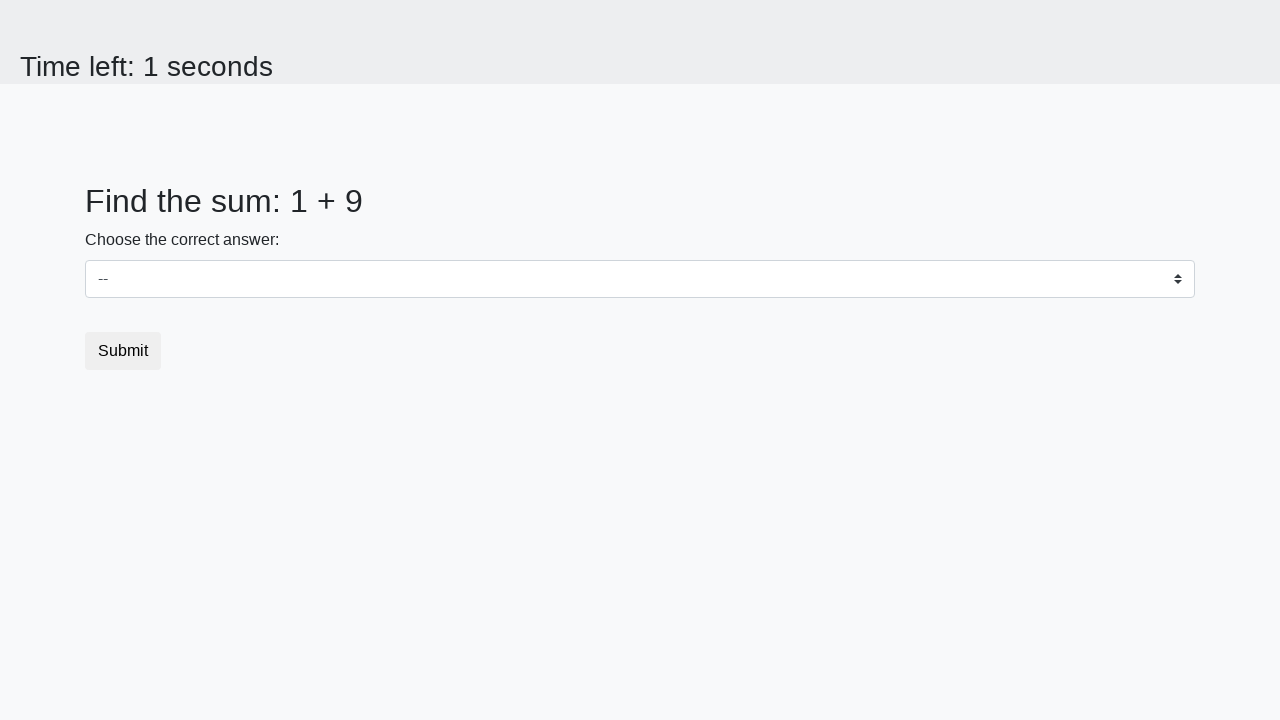